Tests dynamic loading functionality by clicking the Start button and verifying that "Hello World!" text appears after the loading completes using explicit wait.

Starting URL: https://the-internet.herokuapp.com/dynamic_loading/1

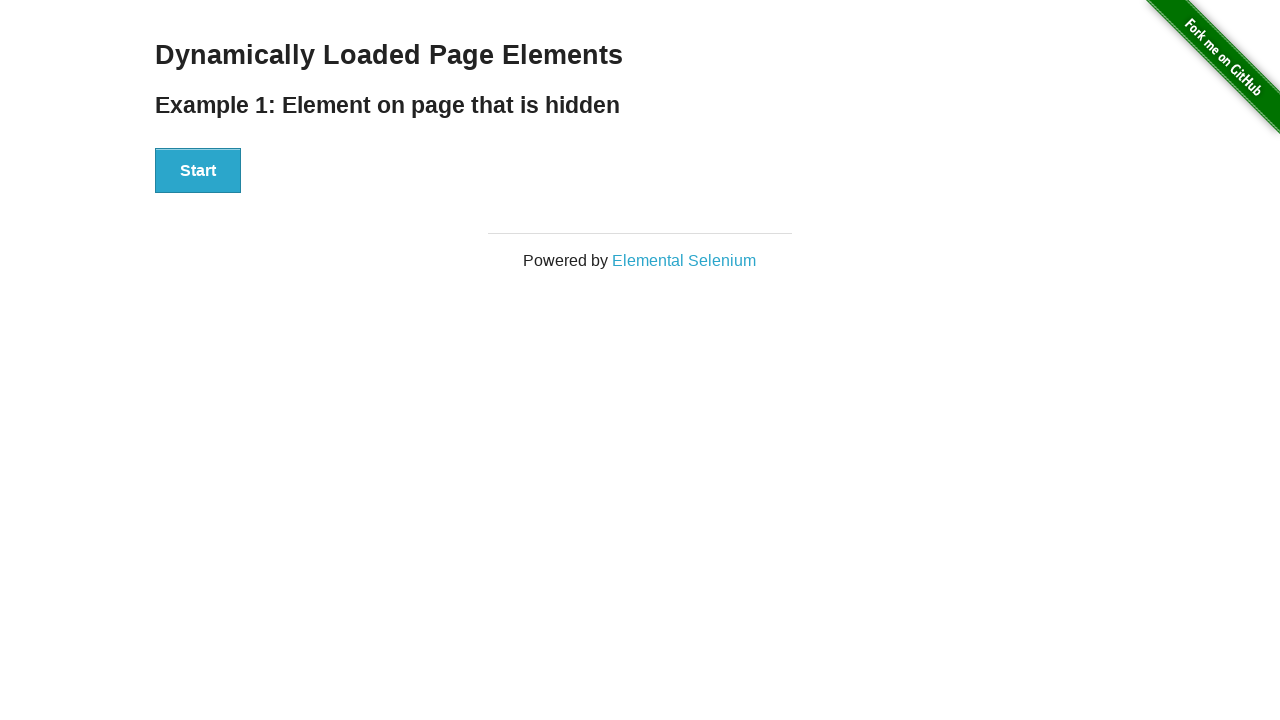

Clicked the Start button to initiate dynamic loading at (198, 171) on xpath=//div[@id='start']//button
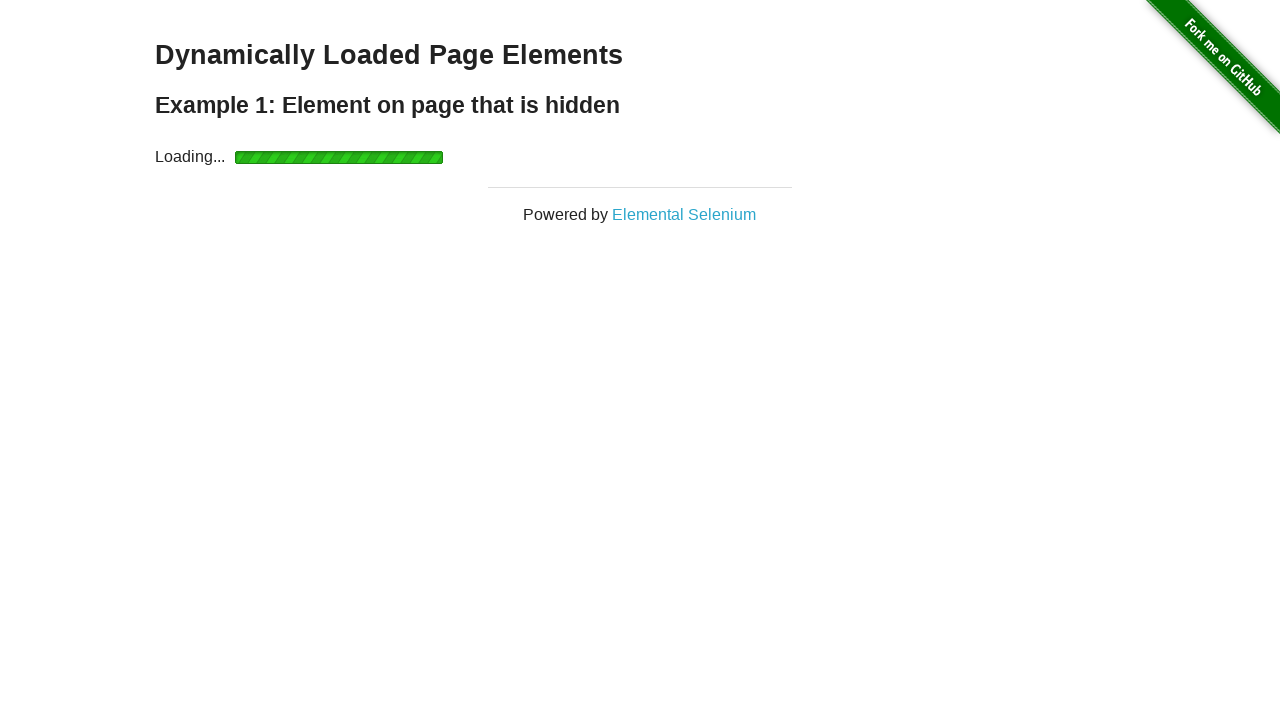

Located the Hello World text element
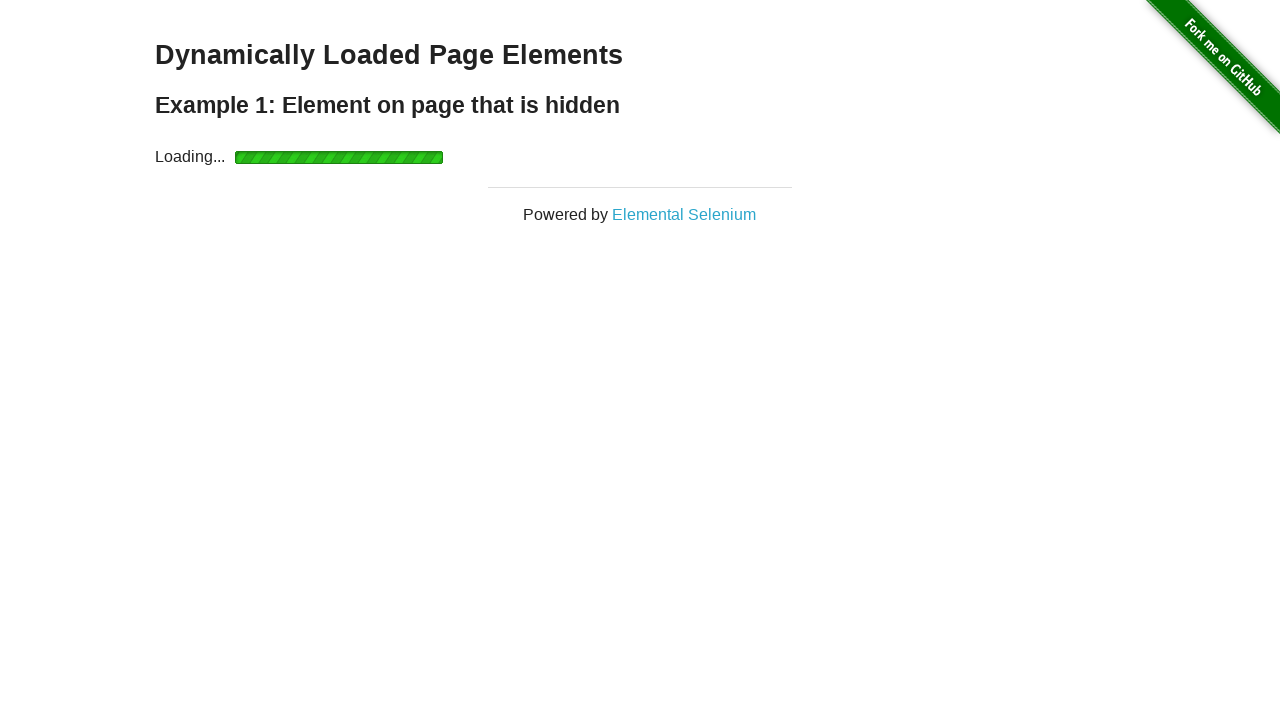

Hello World text became visible after loading completed
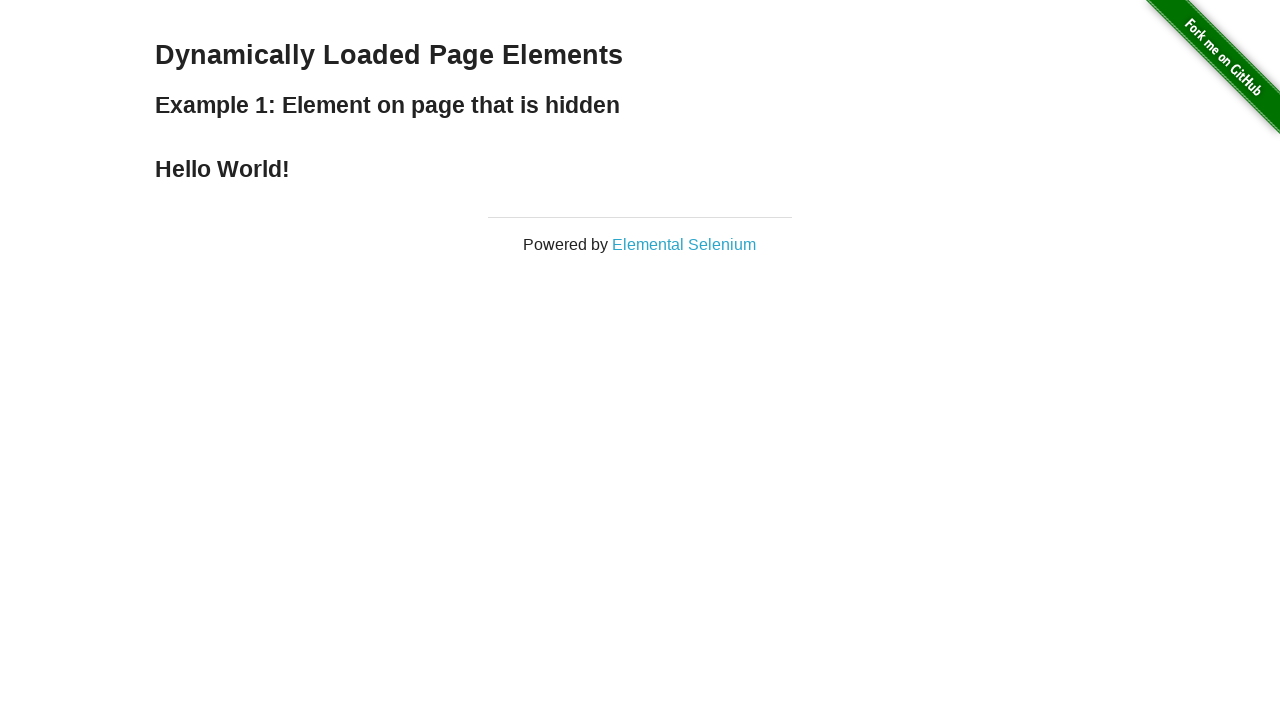

Verified that the text content equals 'Hello World!'
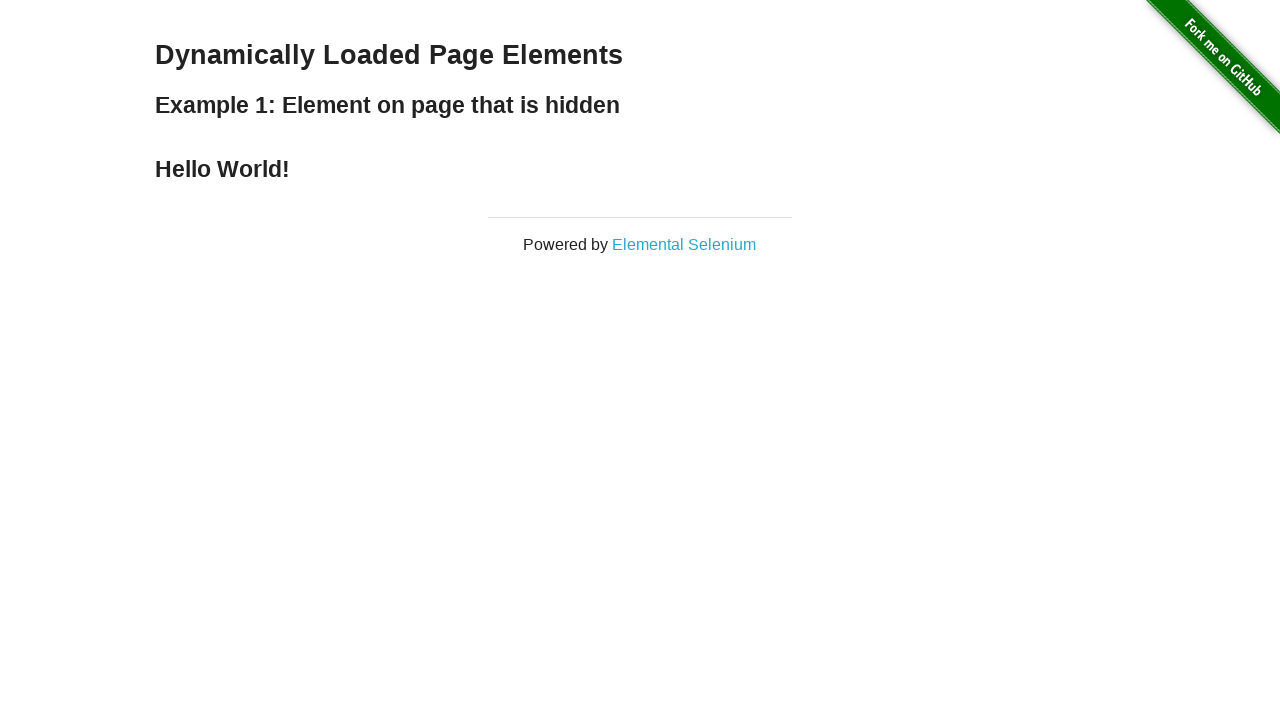

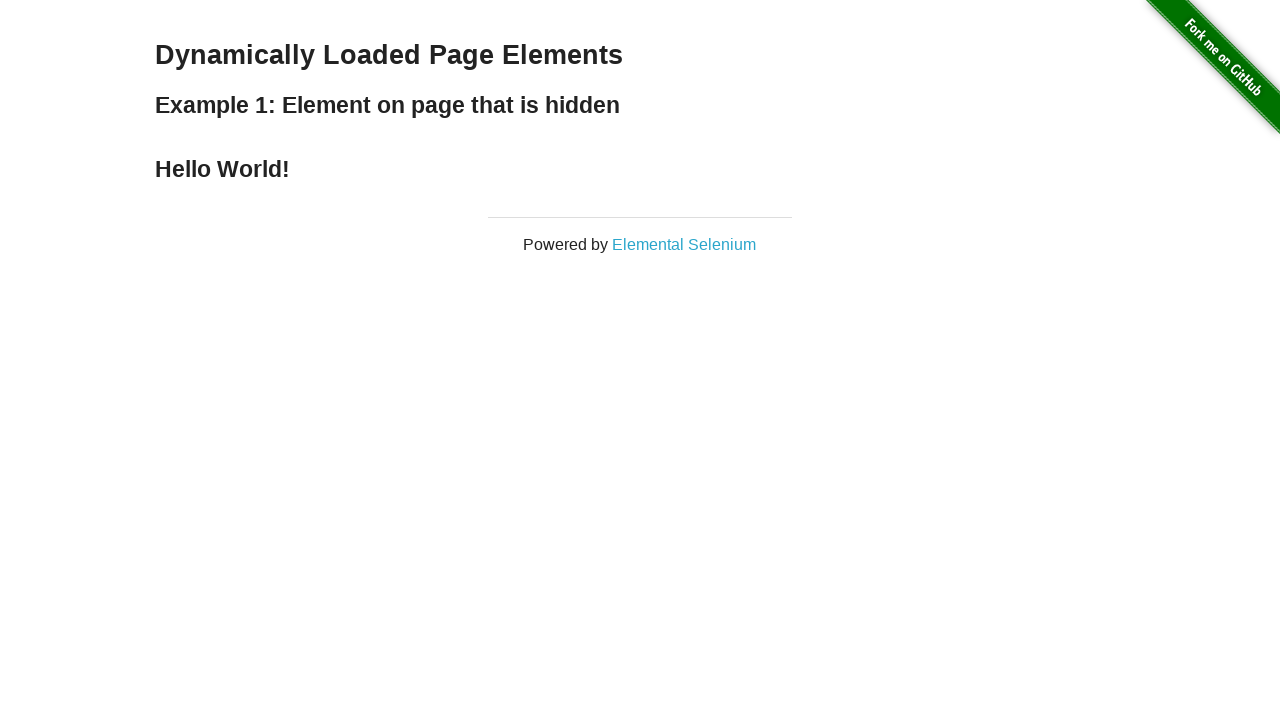